Tests double-click interaction on a dropdown menu element

Starting URL: https://bonigarcia.dev/selenium-webdriver-java/dropdown-menu.html

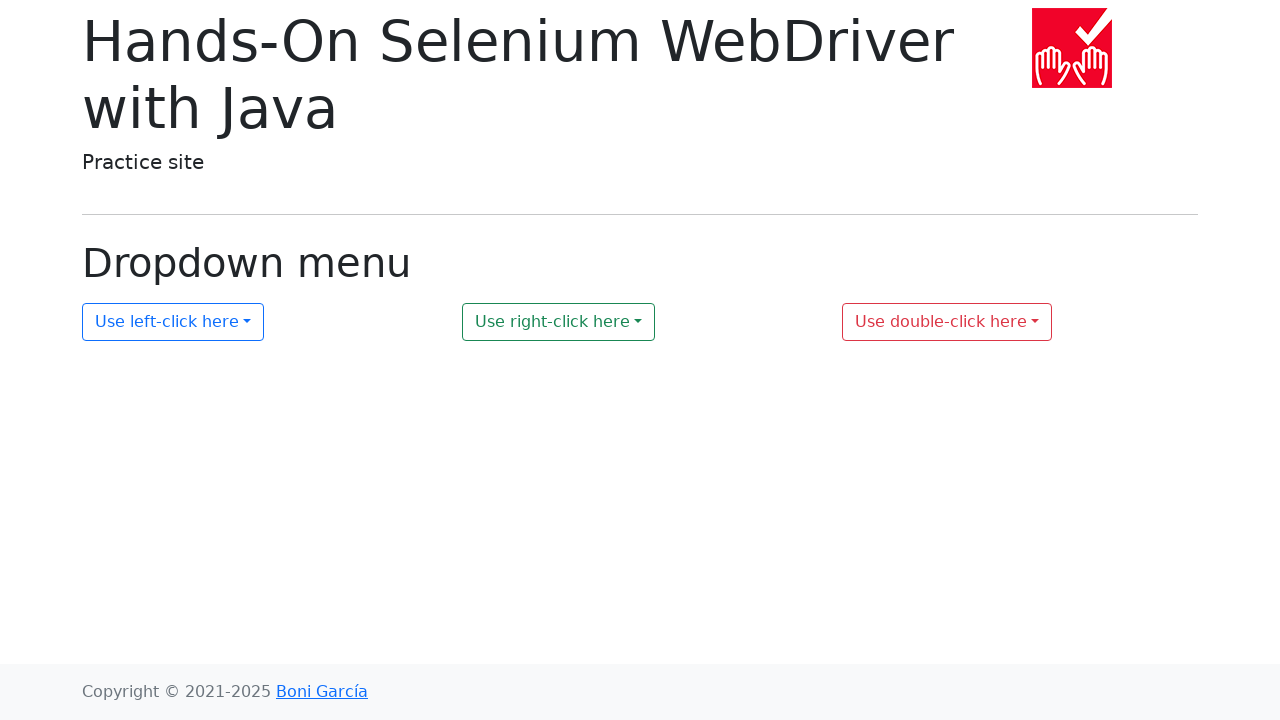

Navigated to dropdown menu test page
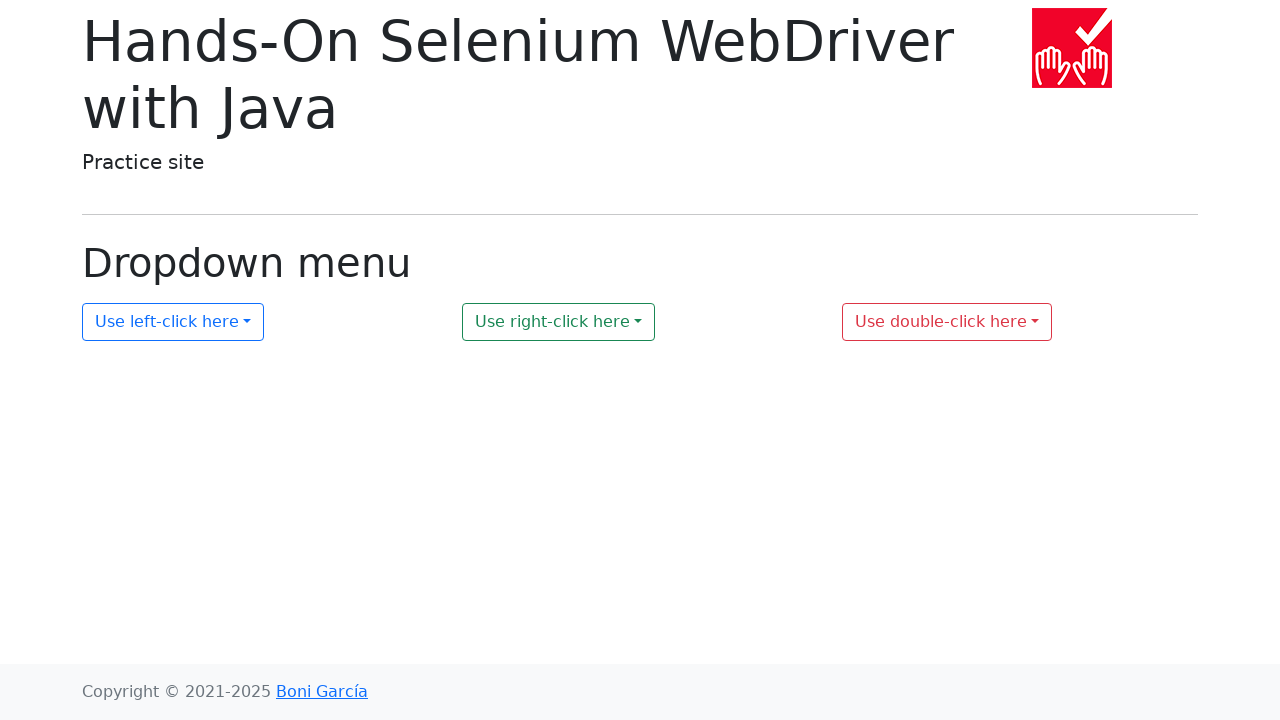

Double-clicked on the third dropdown menu element at (947, 322) on #my-dropdown-3
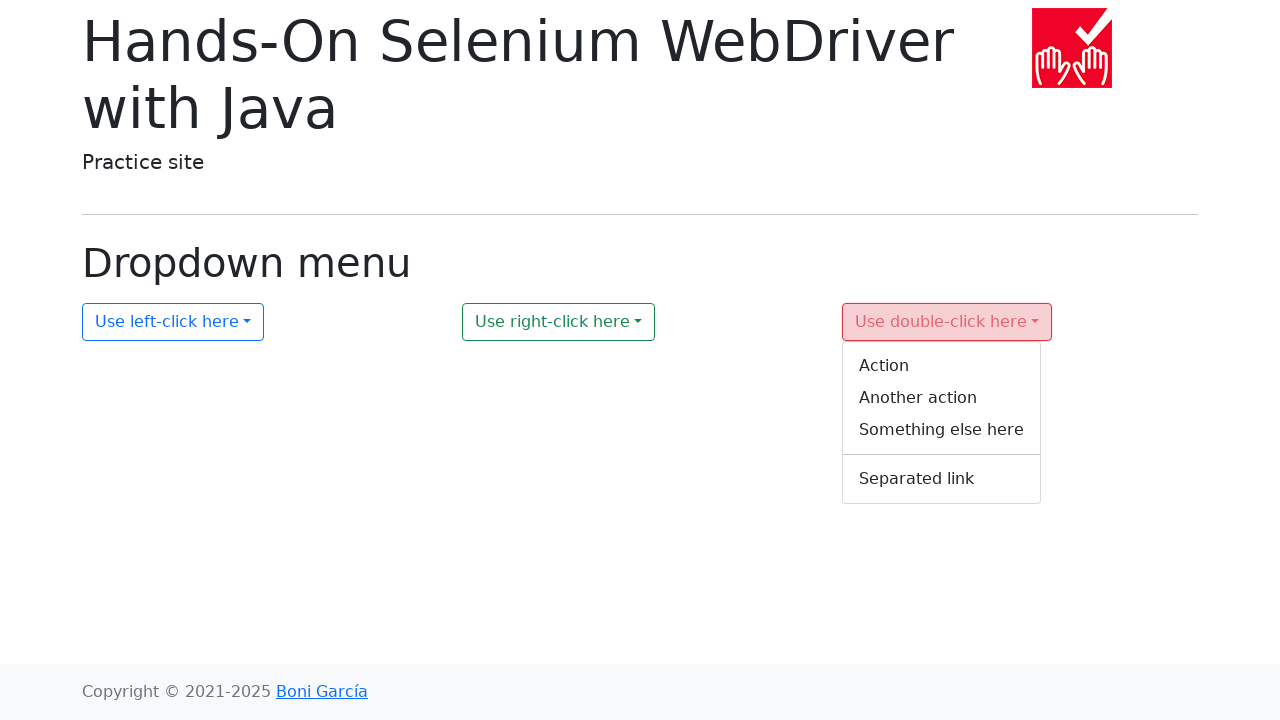

Waited for dropdown effect to complete
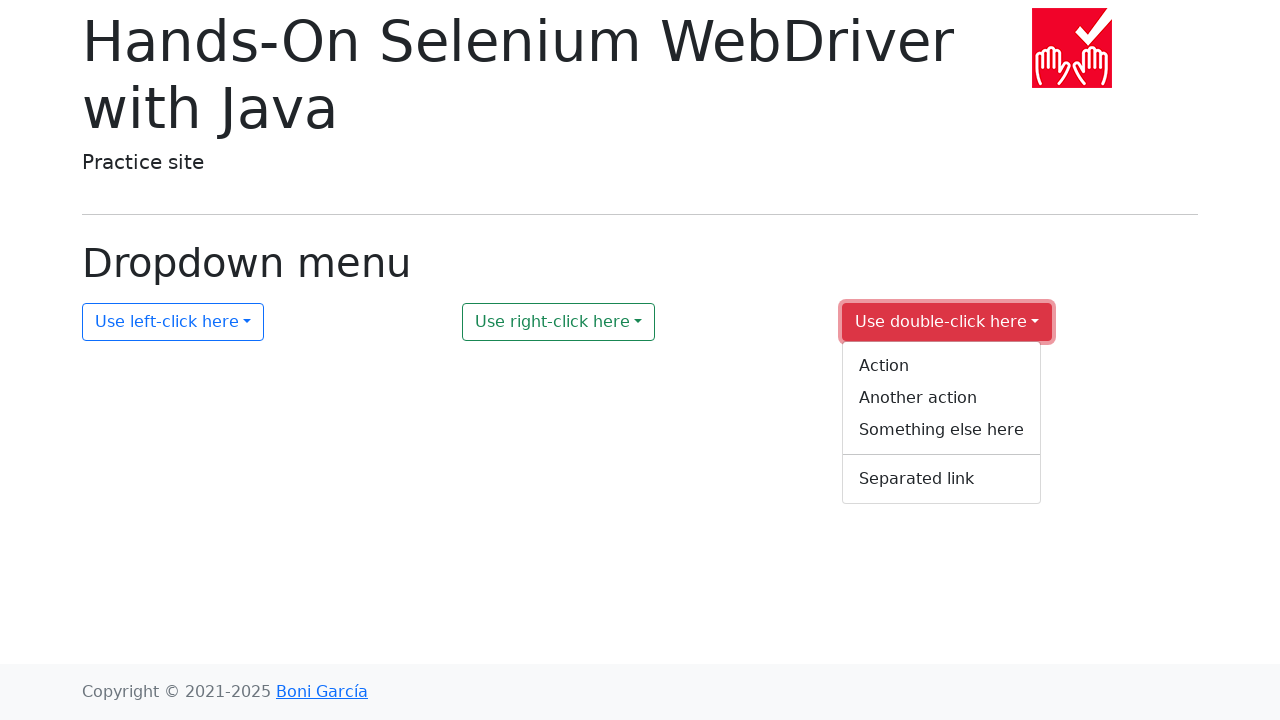

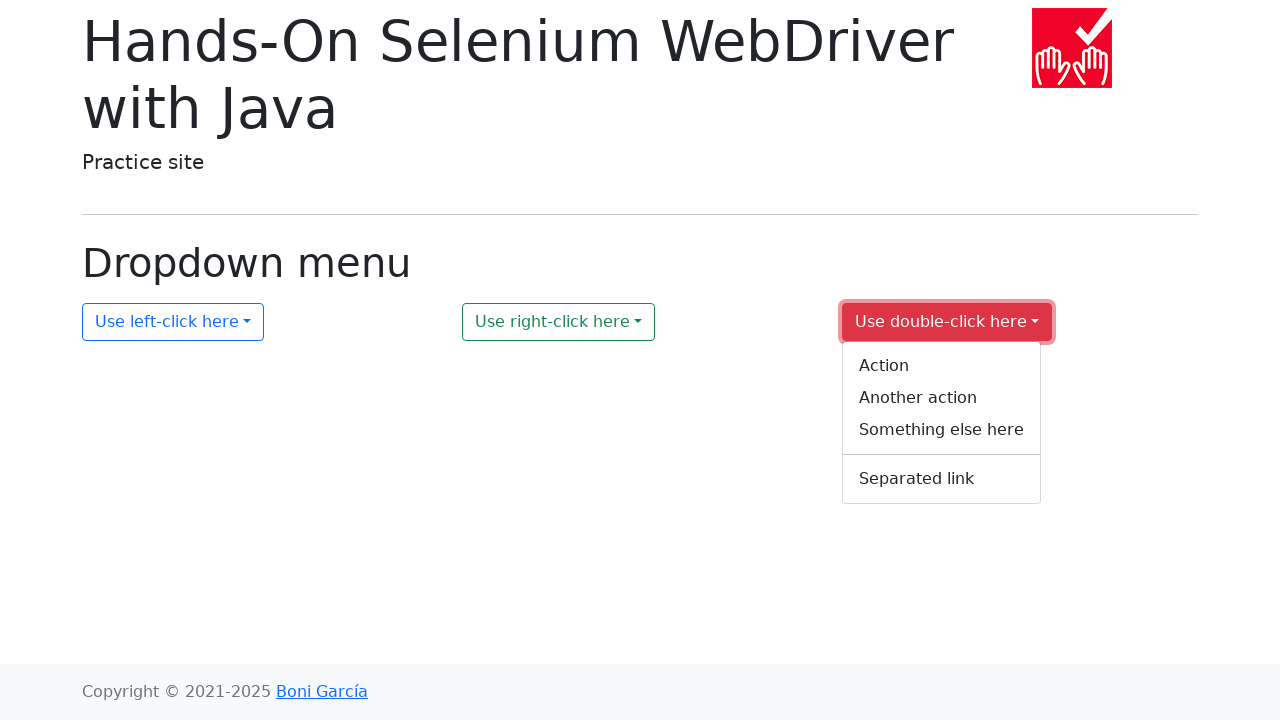